Searches a membership directory by entering "all" in the search box and submitting the search

Starting URL: https://www.tcaconnect.com/Membership/Directory.html

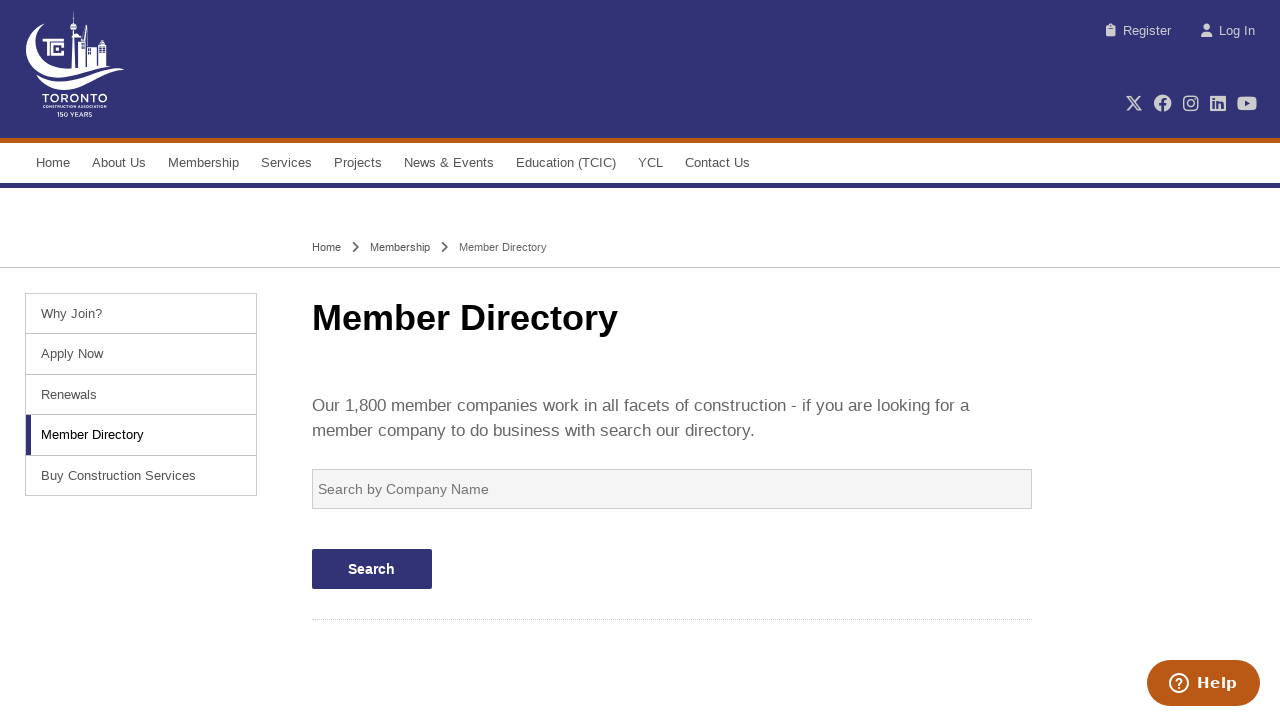

Search box appeared
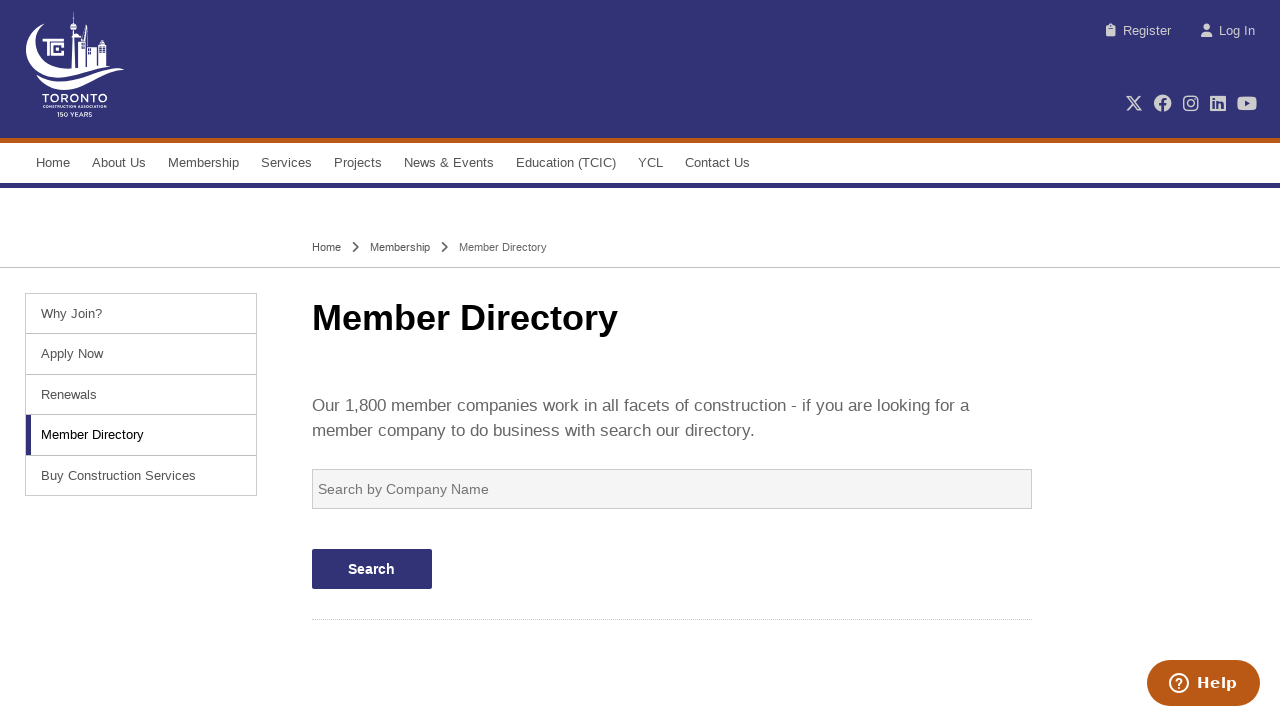

Entered 'all' in search box on form div#-box input
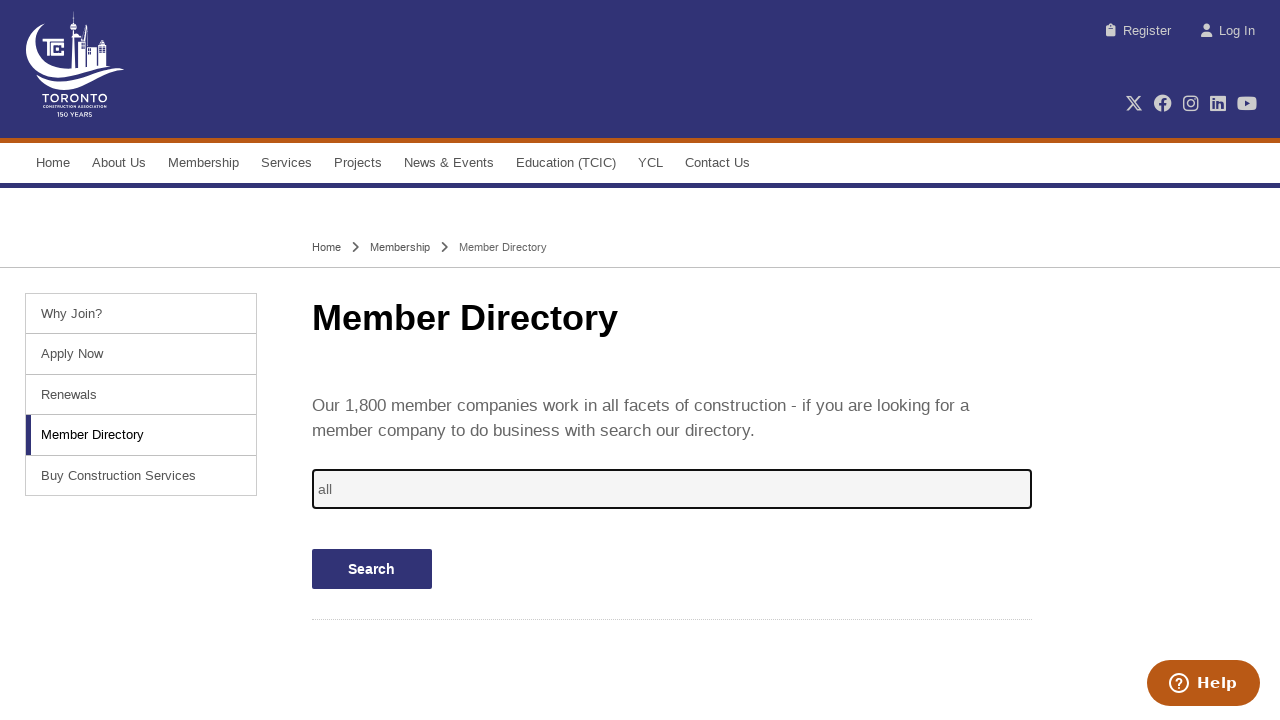

Pressed Enter to submit search
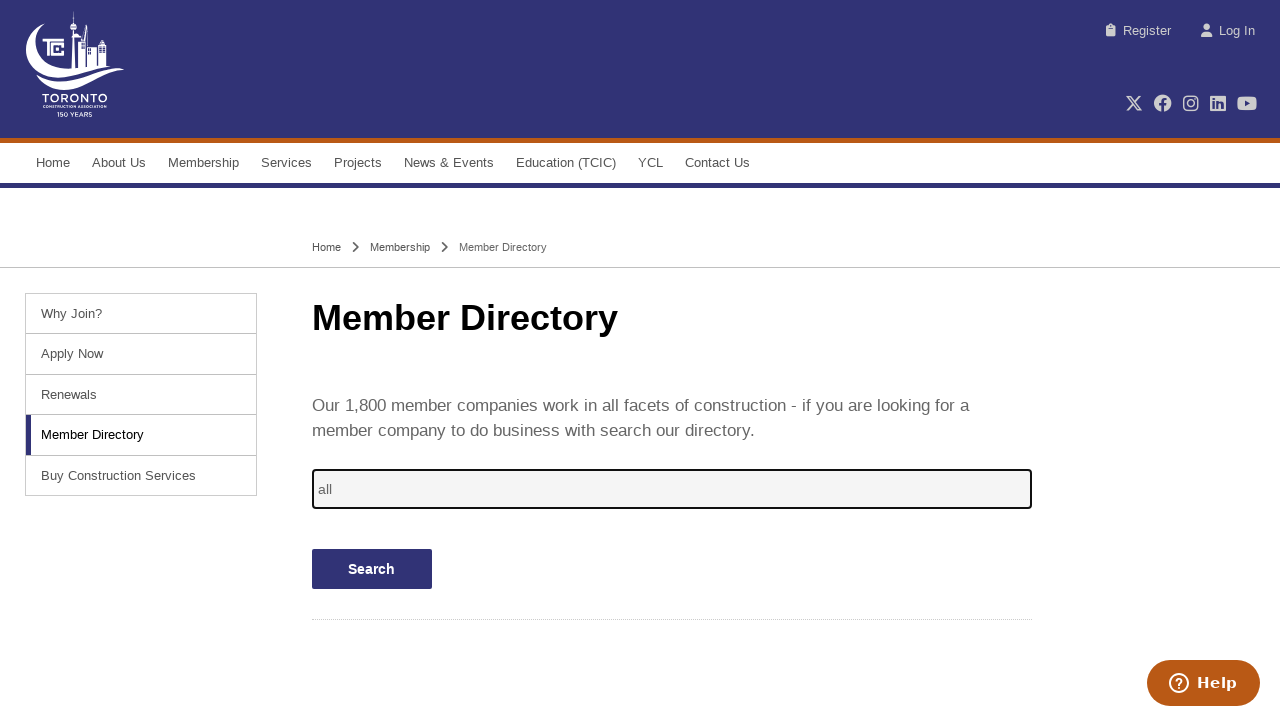

Waited 5 seconds for search results to load
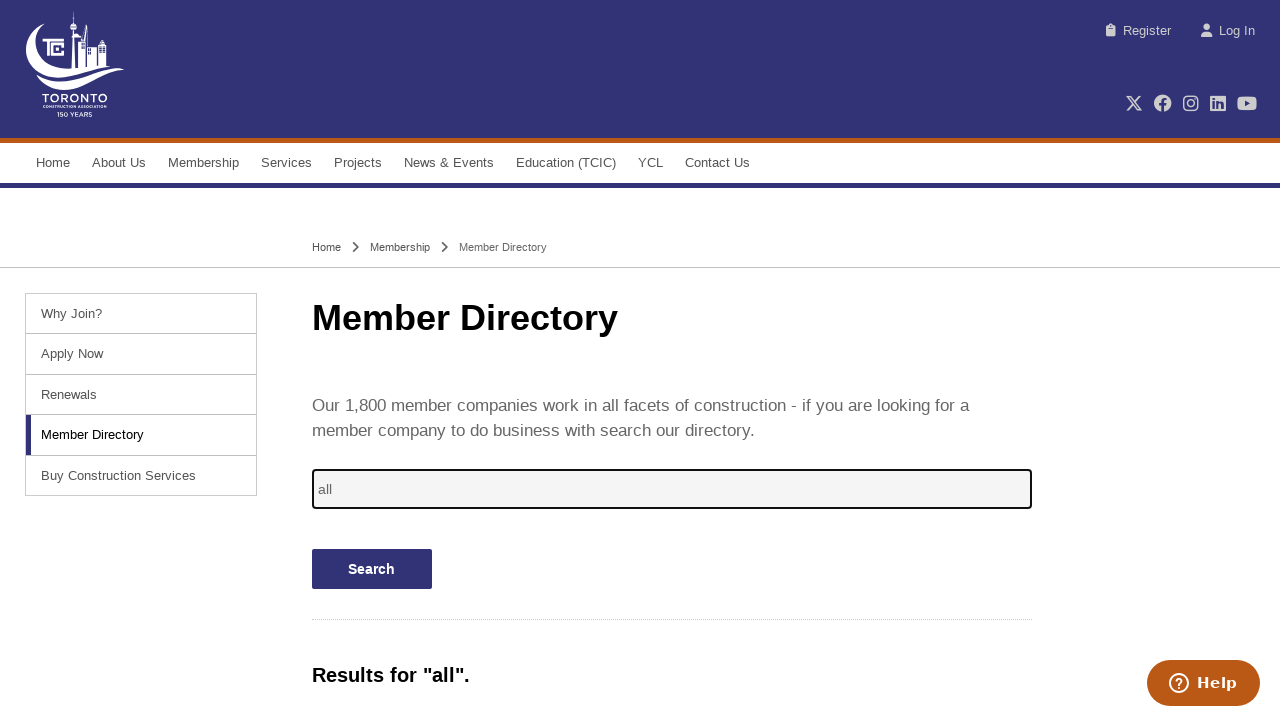

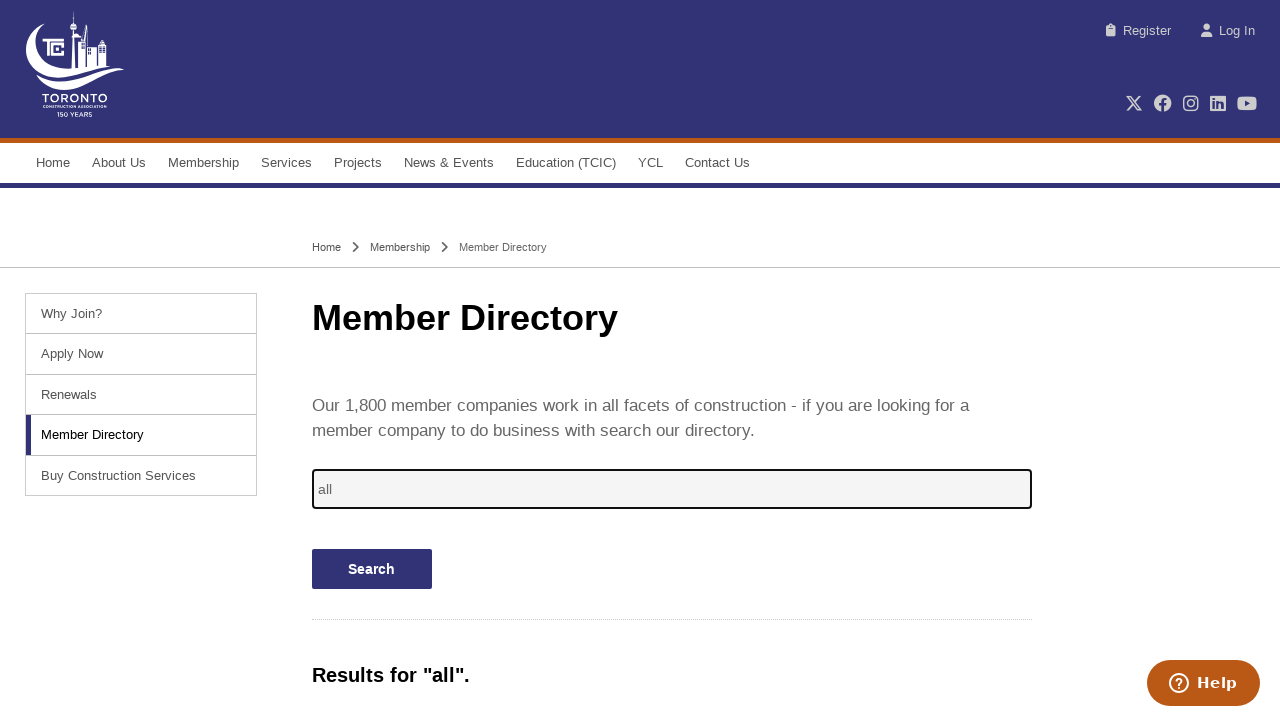